Verifies UI elements on the NextBaseCRM login page, including the "Remember me" checkbox label text, "Forgot your password?" link text, and the href attribute of the forgot password link.

Starting URL: https://login1.nextbasecrm.com/

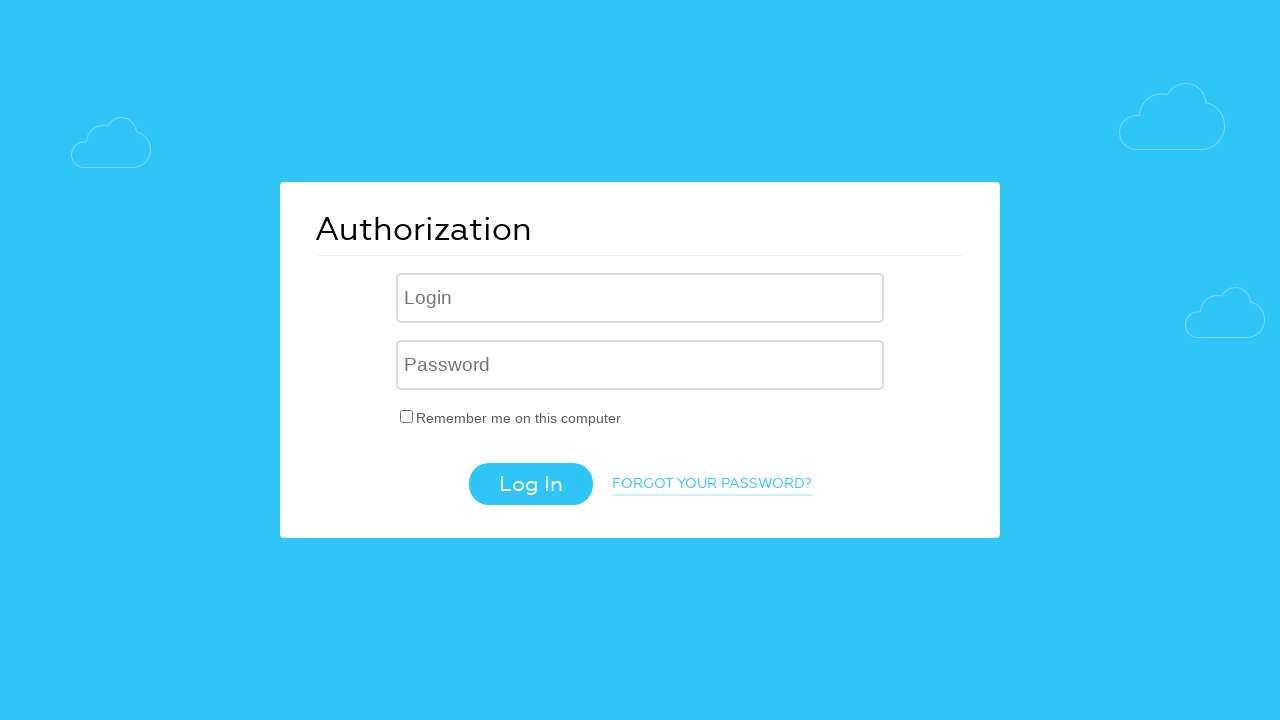

Waited for login page to load - 'Remember me' checkbox label element loaded
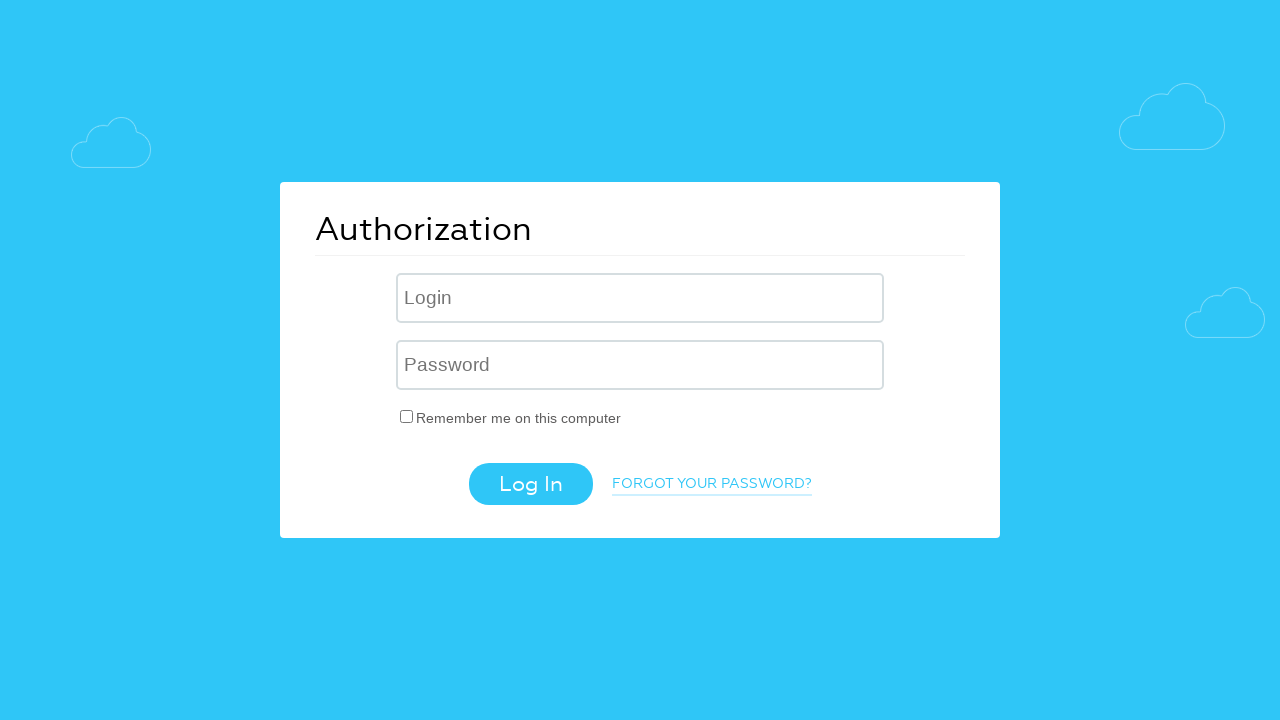

Located 'Remember me on this computer' checkbox label element
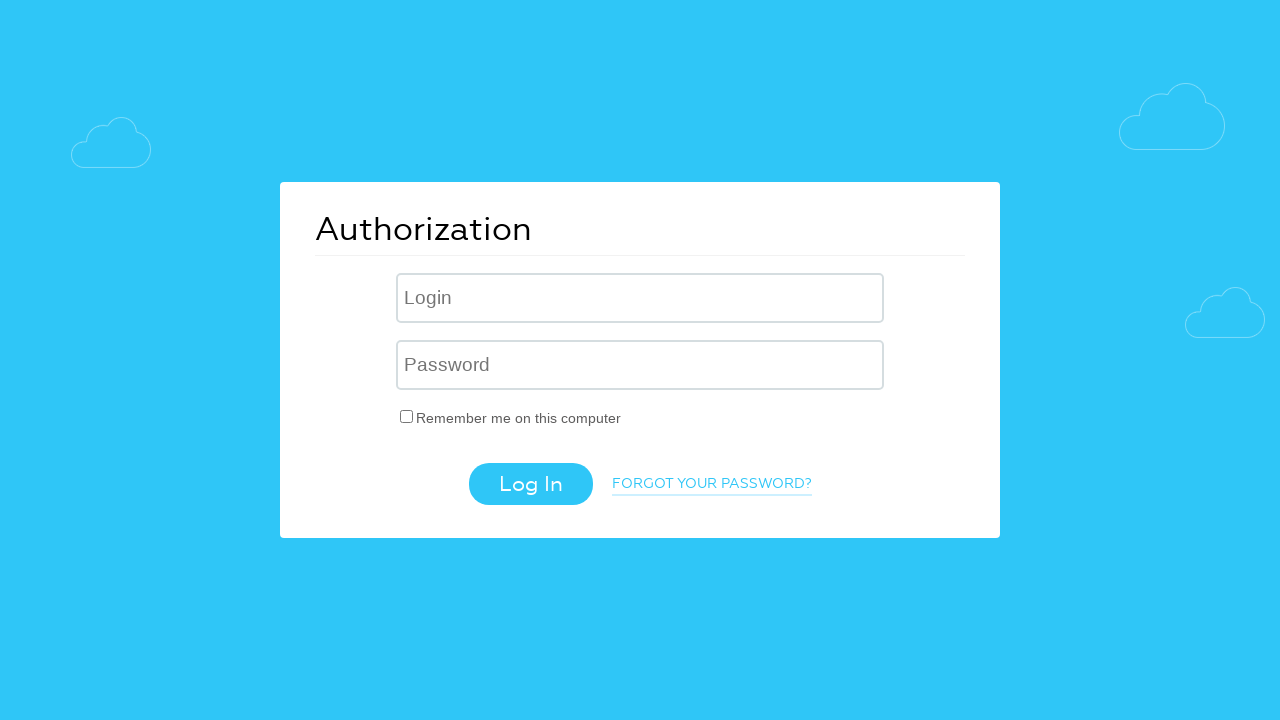

Retrieved text content from 'Remember me' label: 'Remember me on this computer'
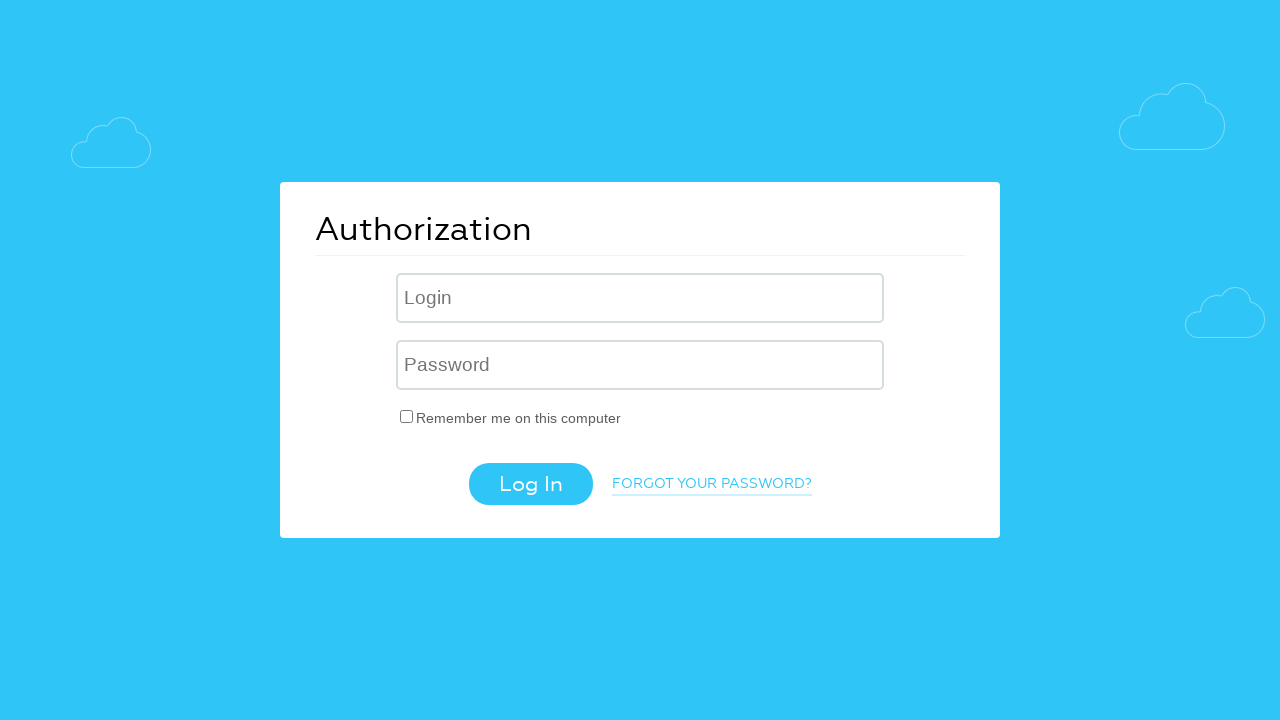

Verified 'Remember me' label text matches expected value
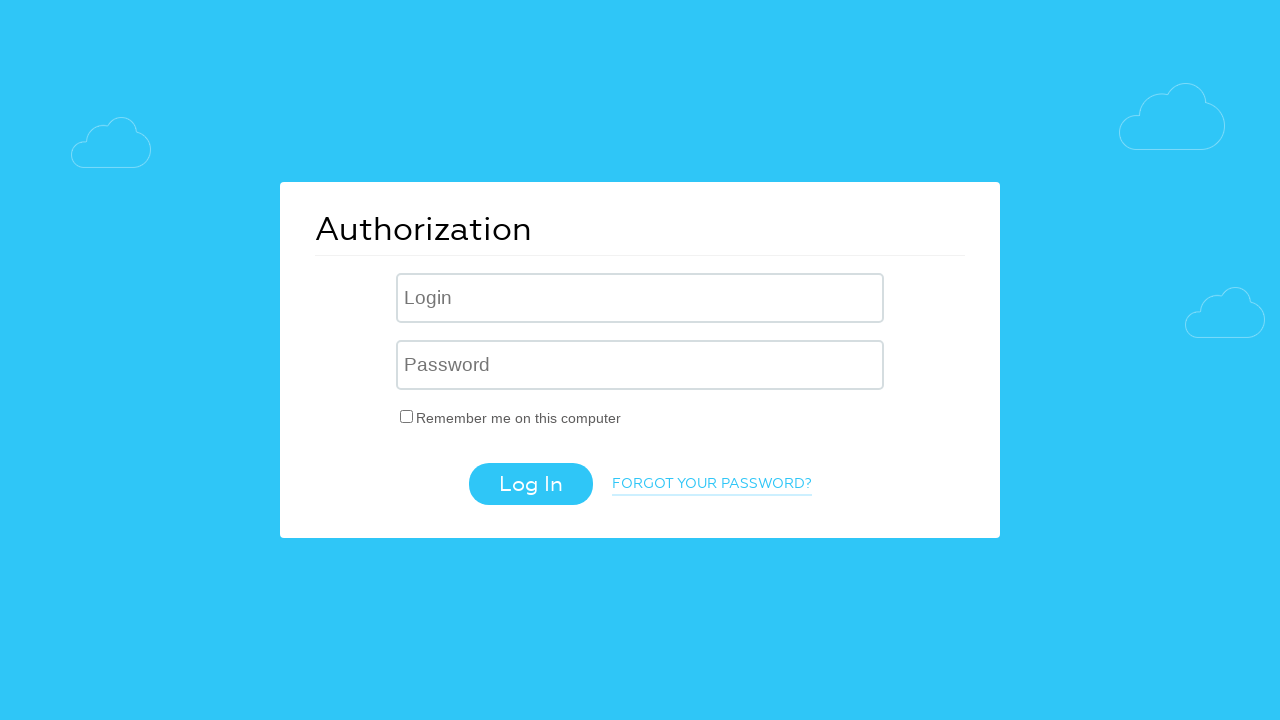

Located 'Forgot your password?' link element
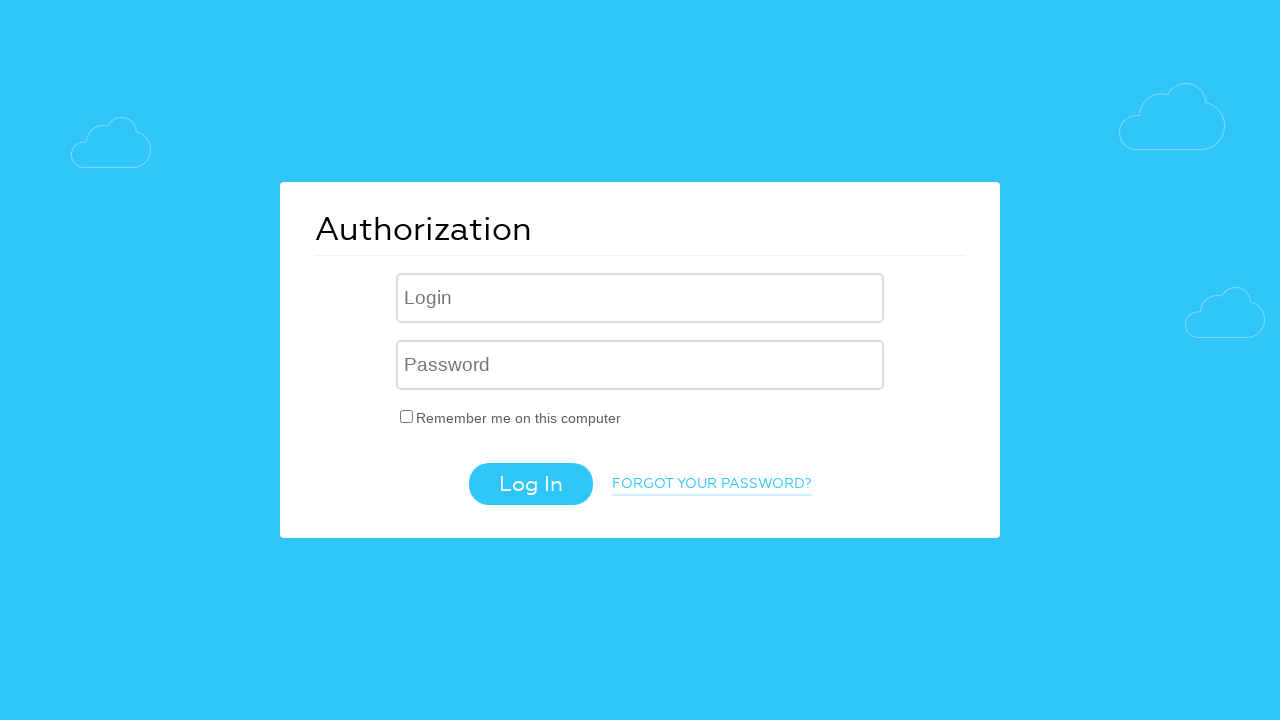

Retrieved text content from 'Forgot your password?' link: 'Forgot your password?'
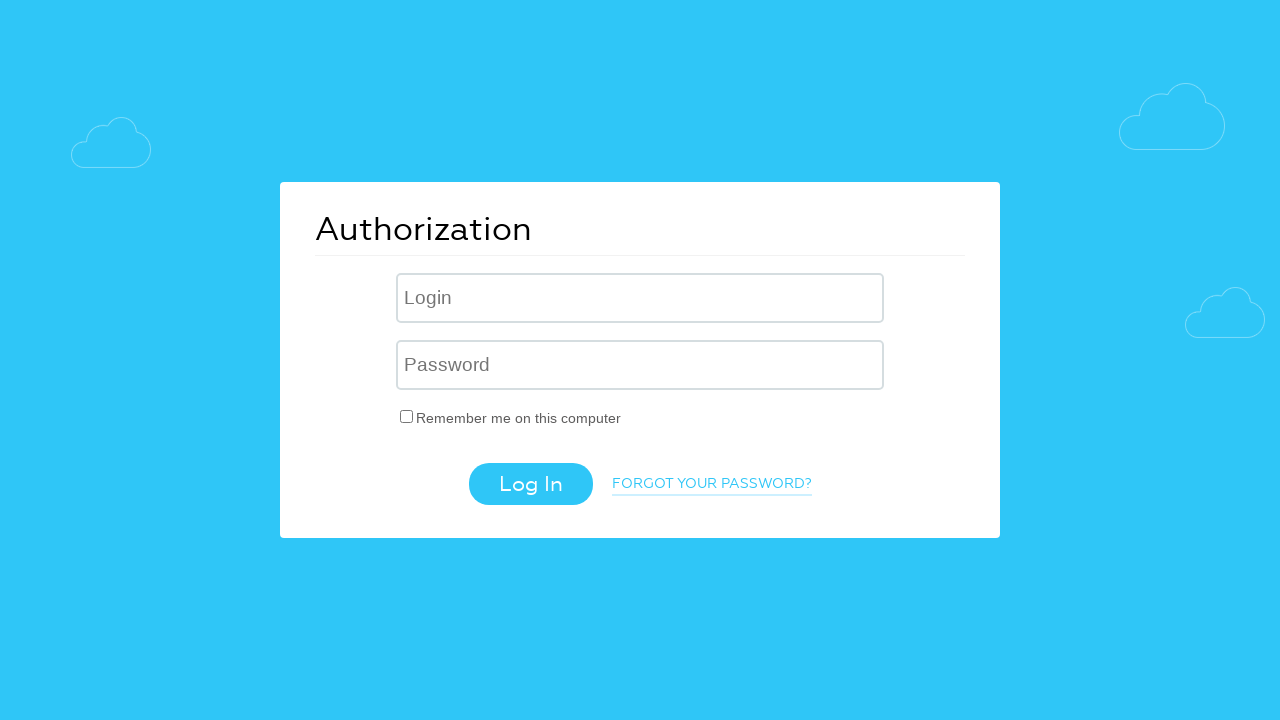

Verified 'Forgot your password?' link text matches expected value
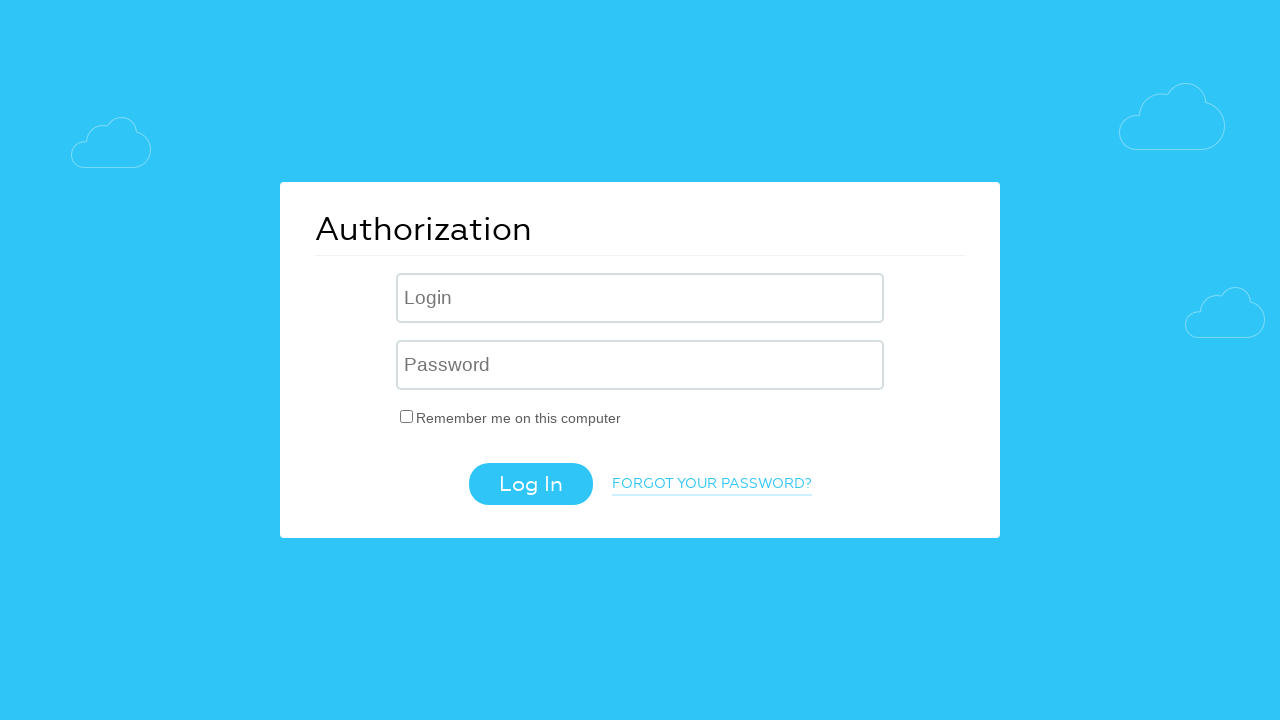

Retrieved href attribute from 'Forgot your password?' link: '/?forgot_password=yes'
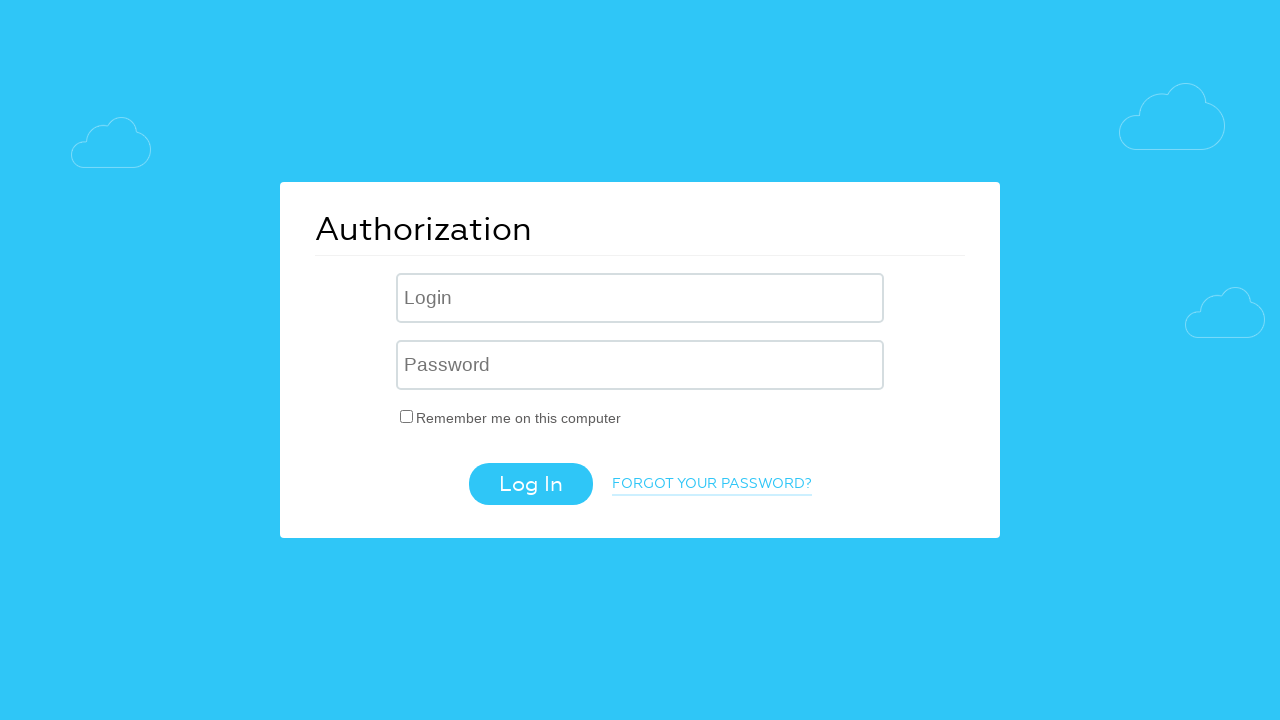

Verified href attribute contains 'forgot_password=yes' parameter
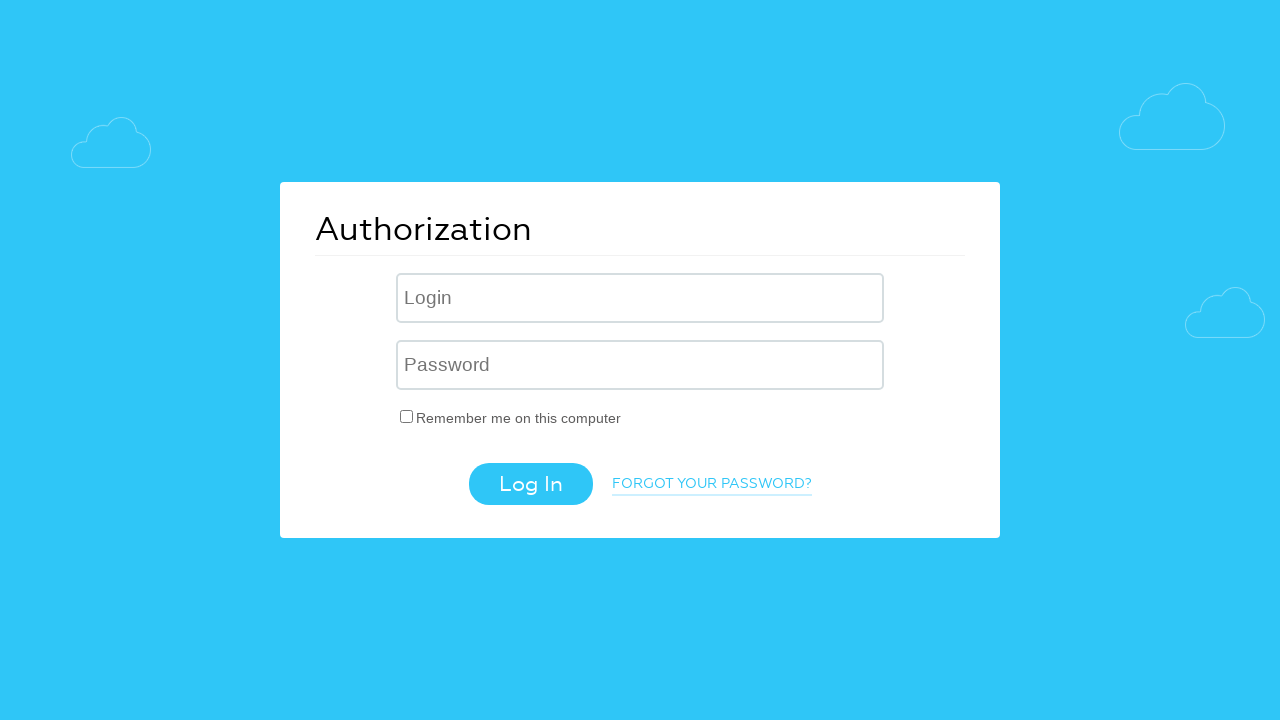

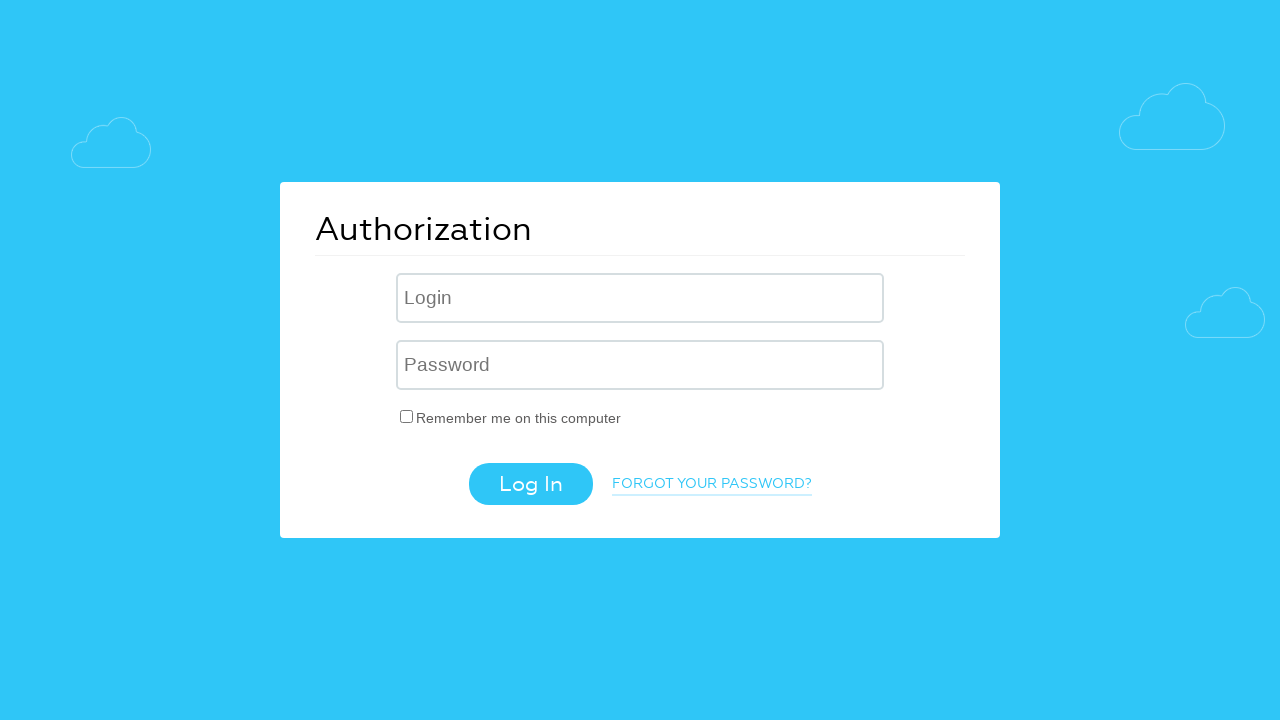